Tests the dynamic controls page by verifying a text box's enabled/disabled state, clicking the Enable button, and waiting for the text box to become enabled

Starting URL: https://the-internet.herokuapp.com/dynamic_controls

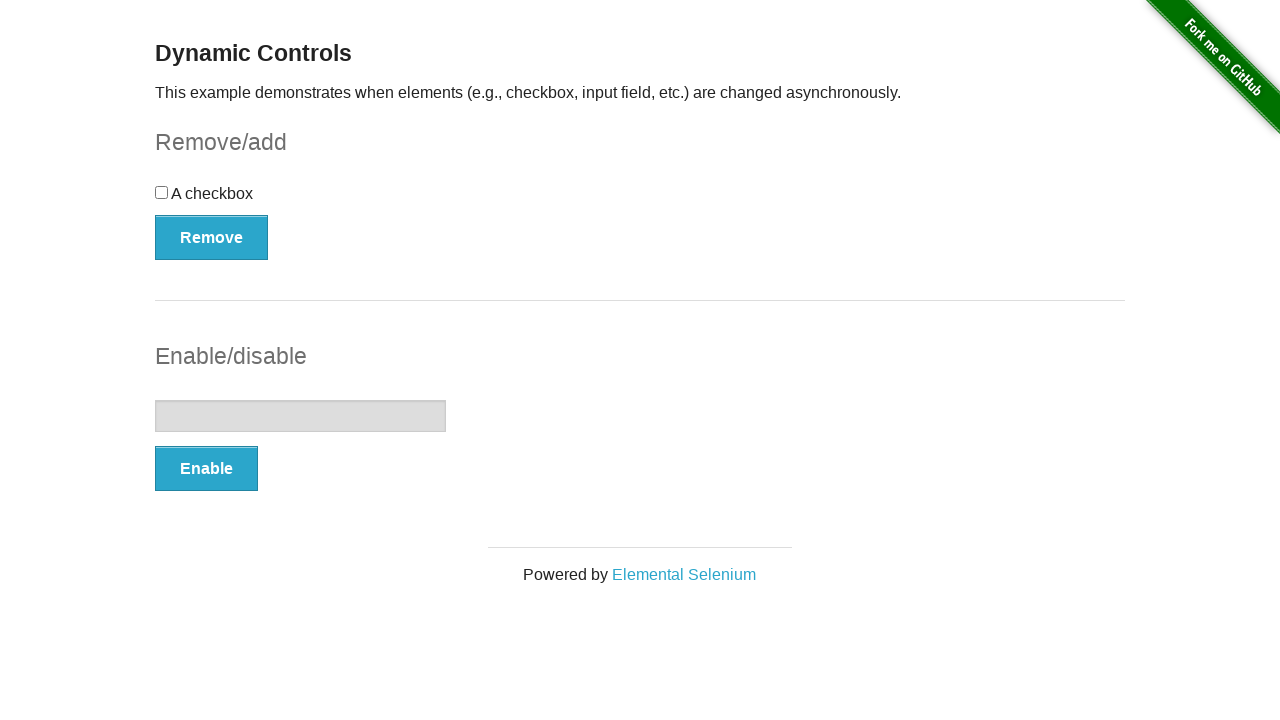

Located text box element
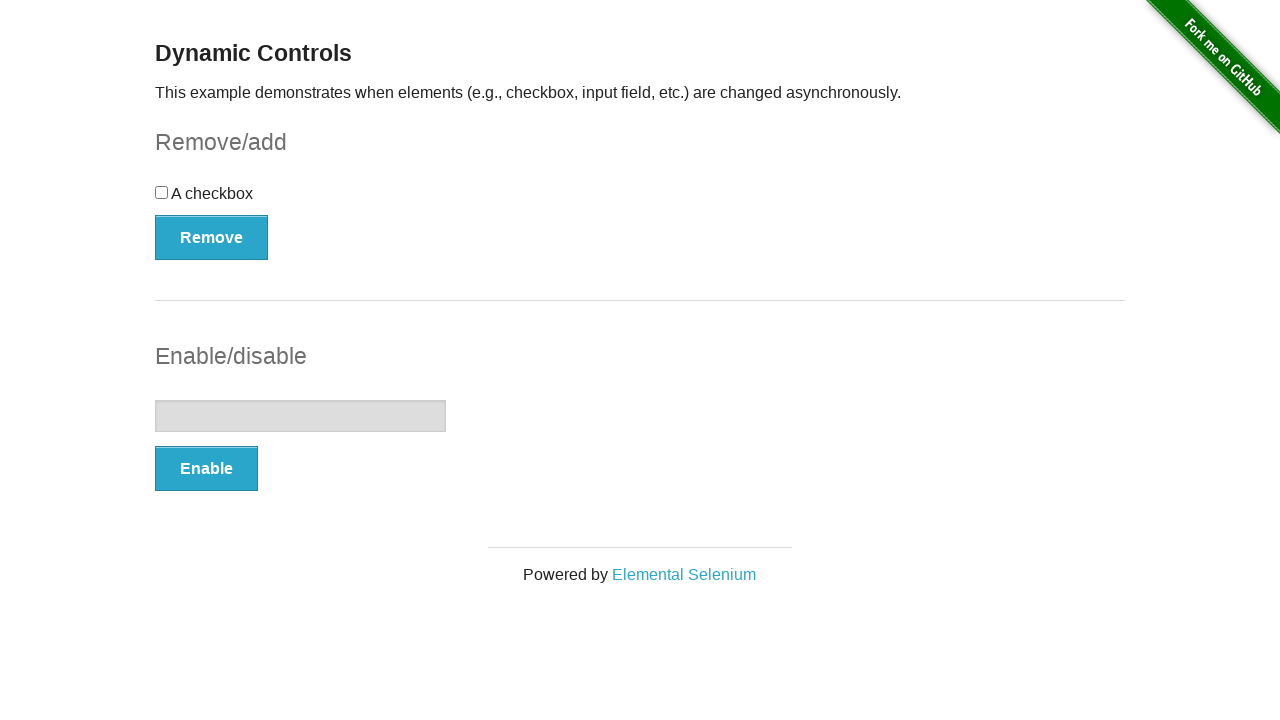

Text box element is present in DOM
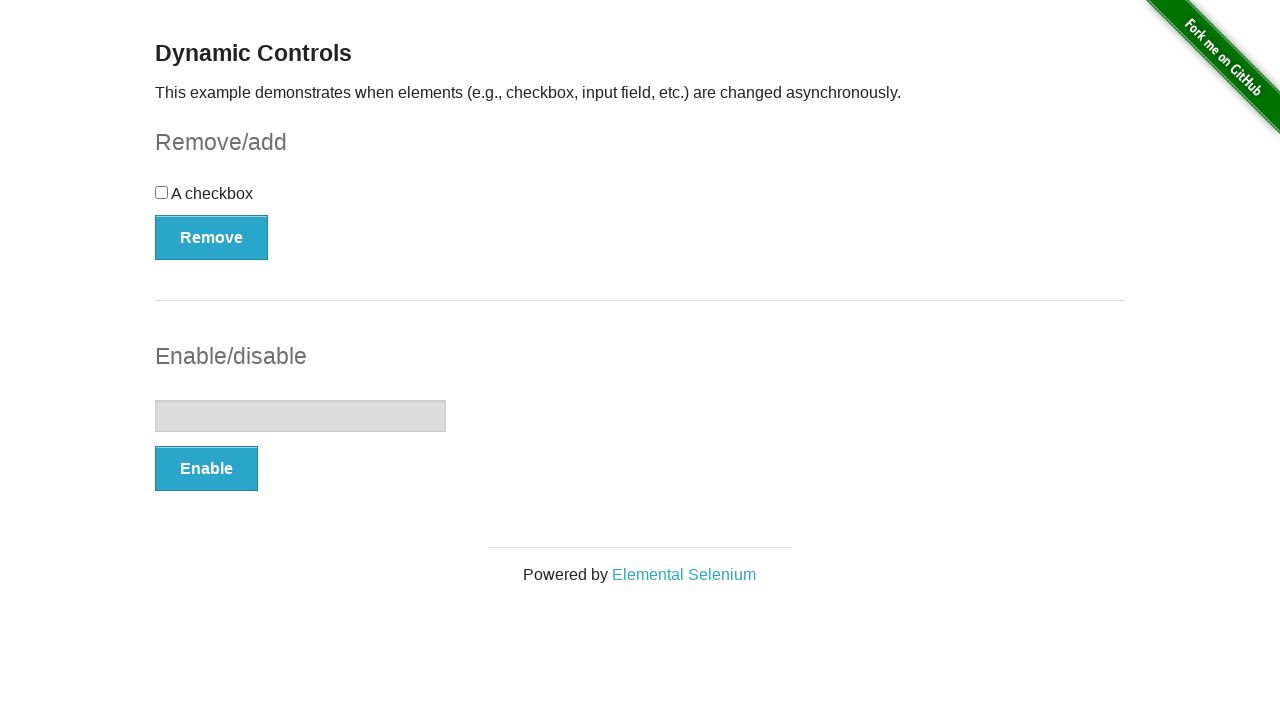

Clicked the Enable button at (206, 469) on button[onclick='swapInput()']
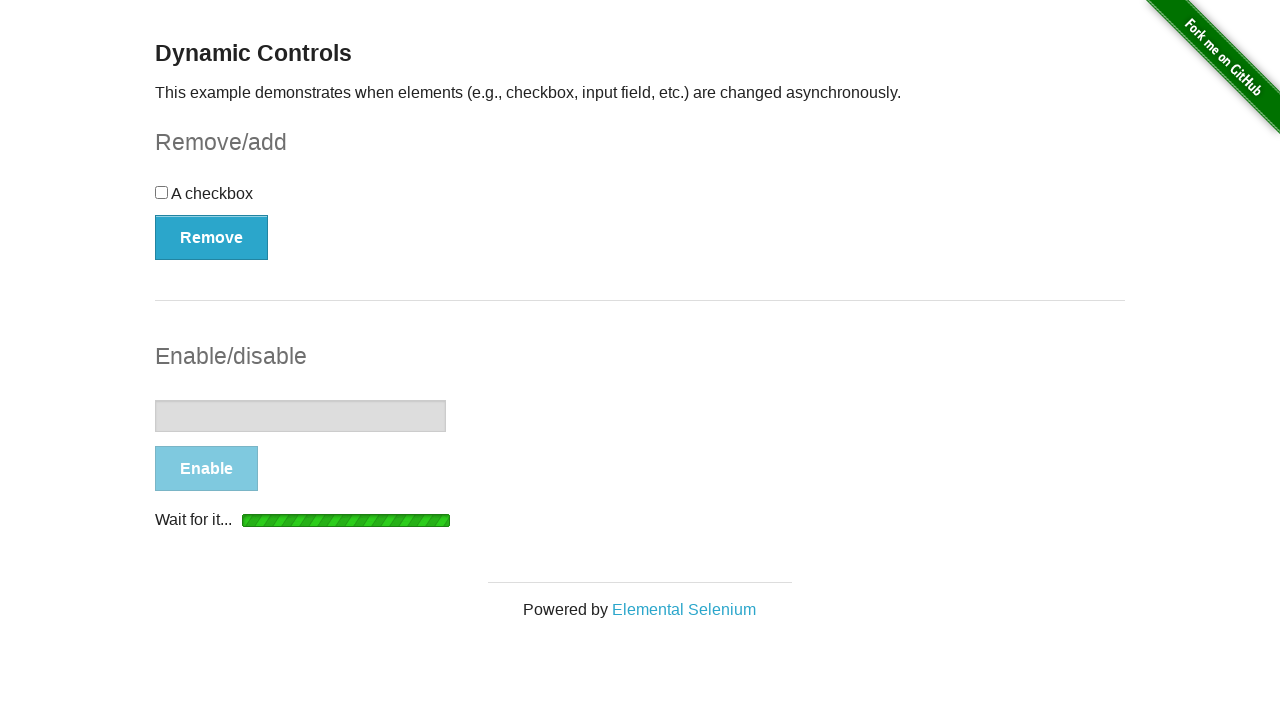

Enable button is visible again after action completed
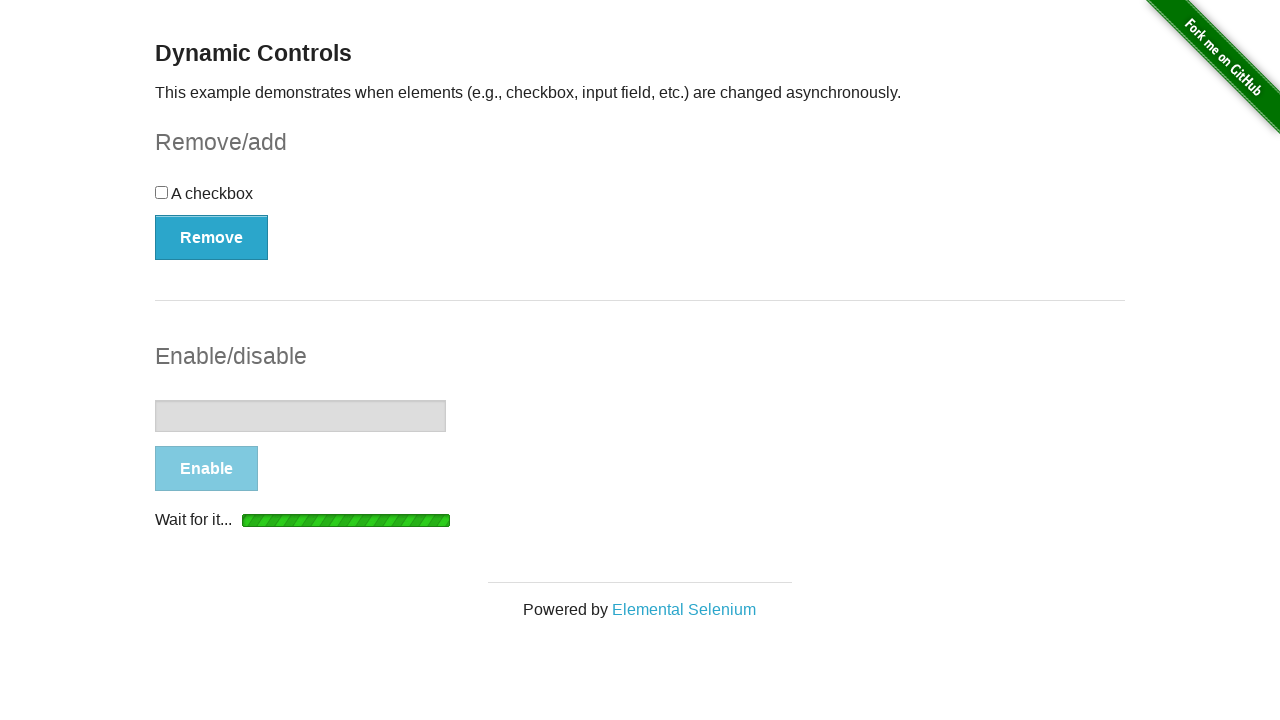

Success message 'It's enabled!' appeared
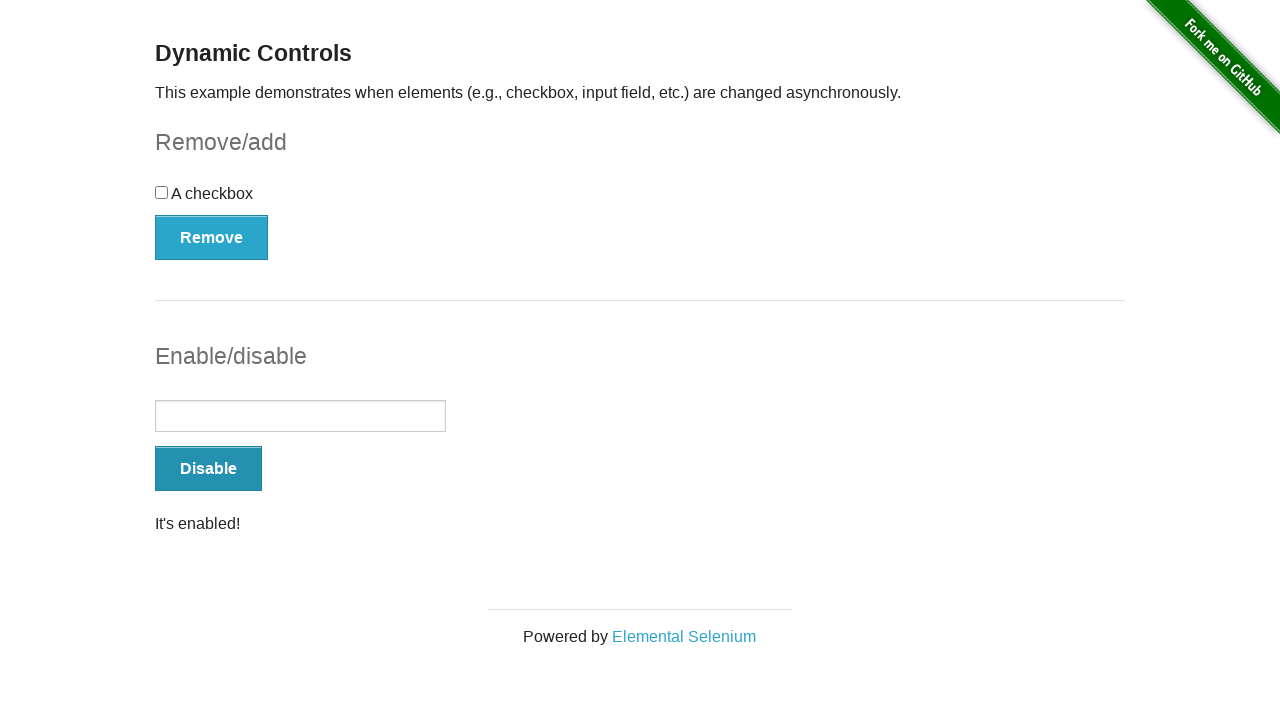

Text box is now enabled and ready for input
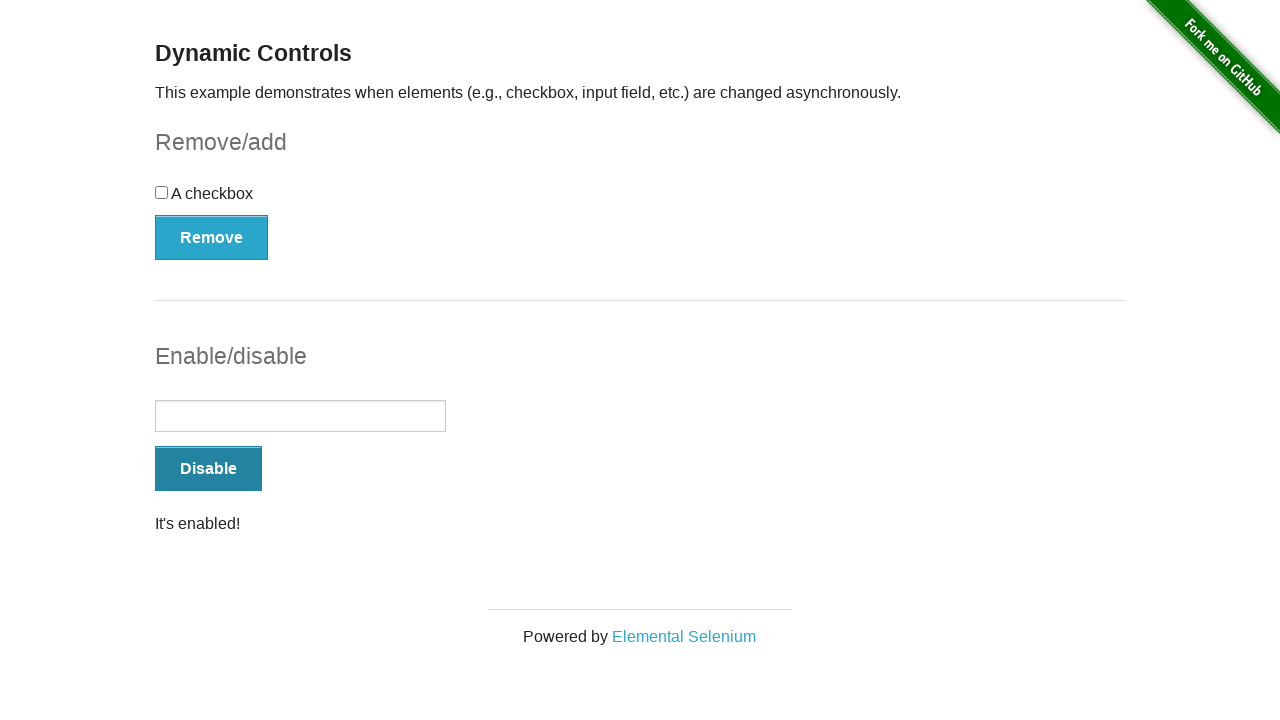

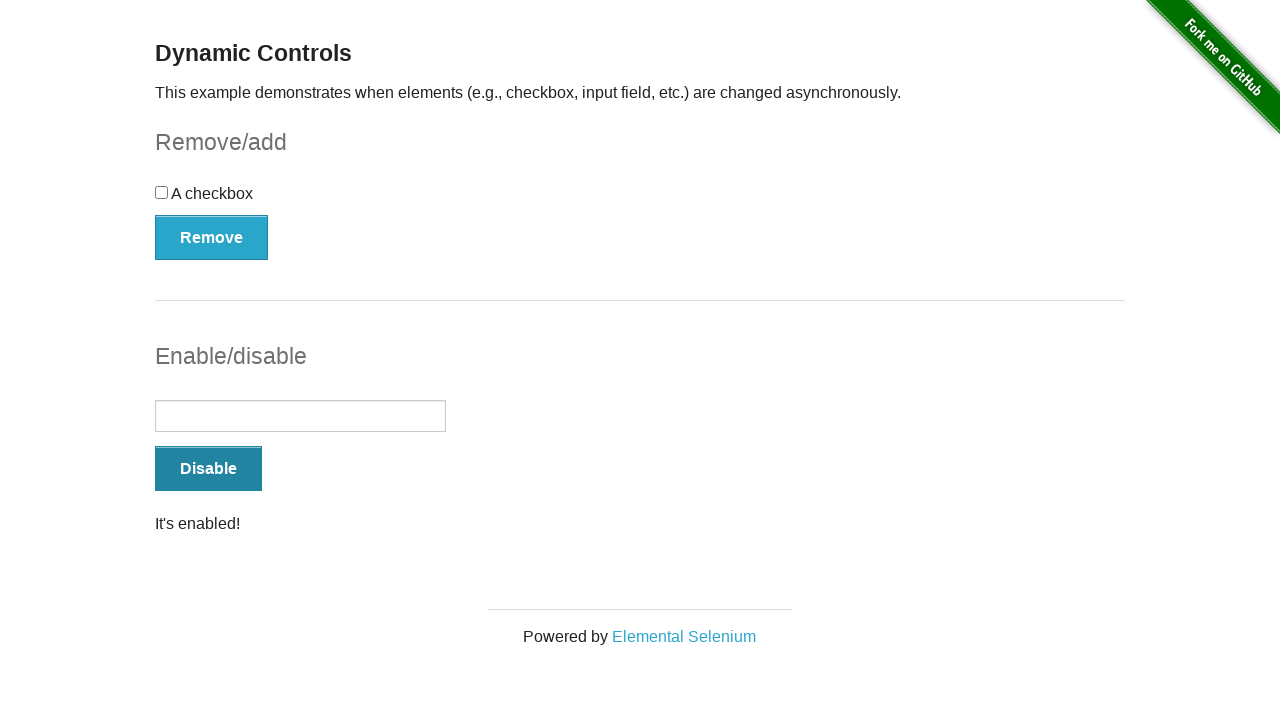